Tests that edits are saved when the edit field loses focus (blur event)

Starting URL: https://demo.playwright.dev/todomvc

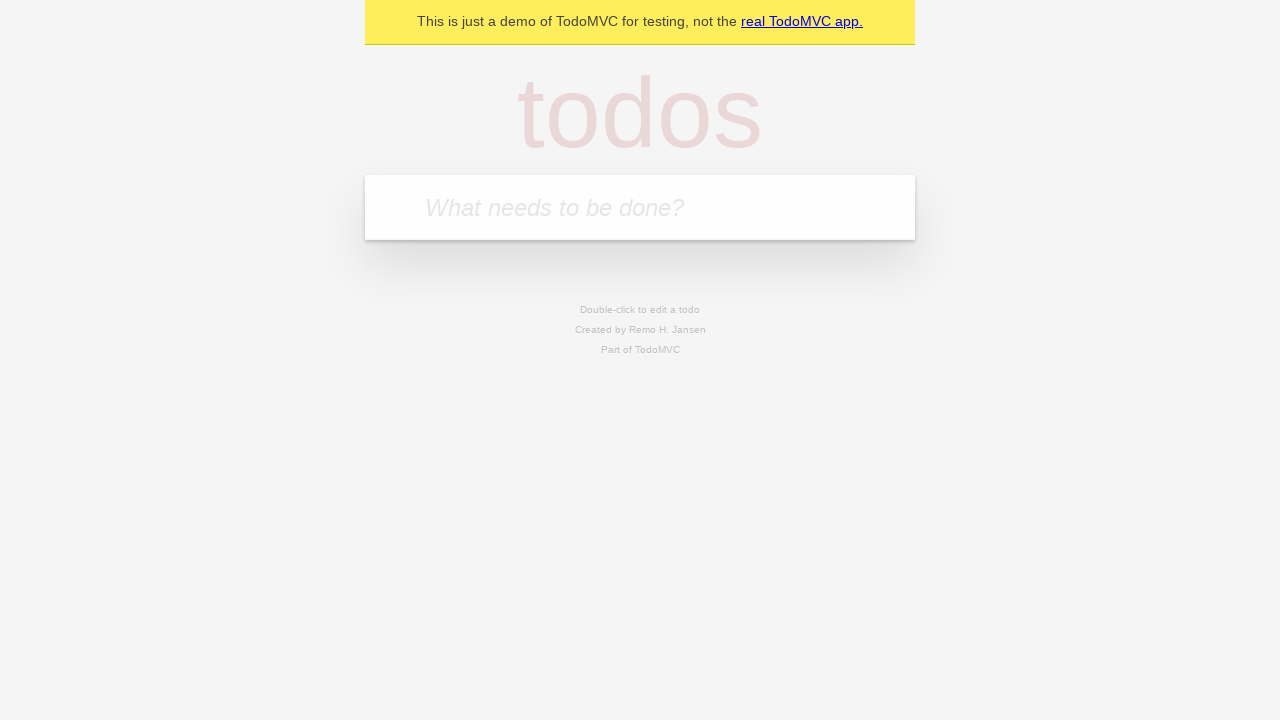

Filled first todo with 'buy some cheese' on .new-todo
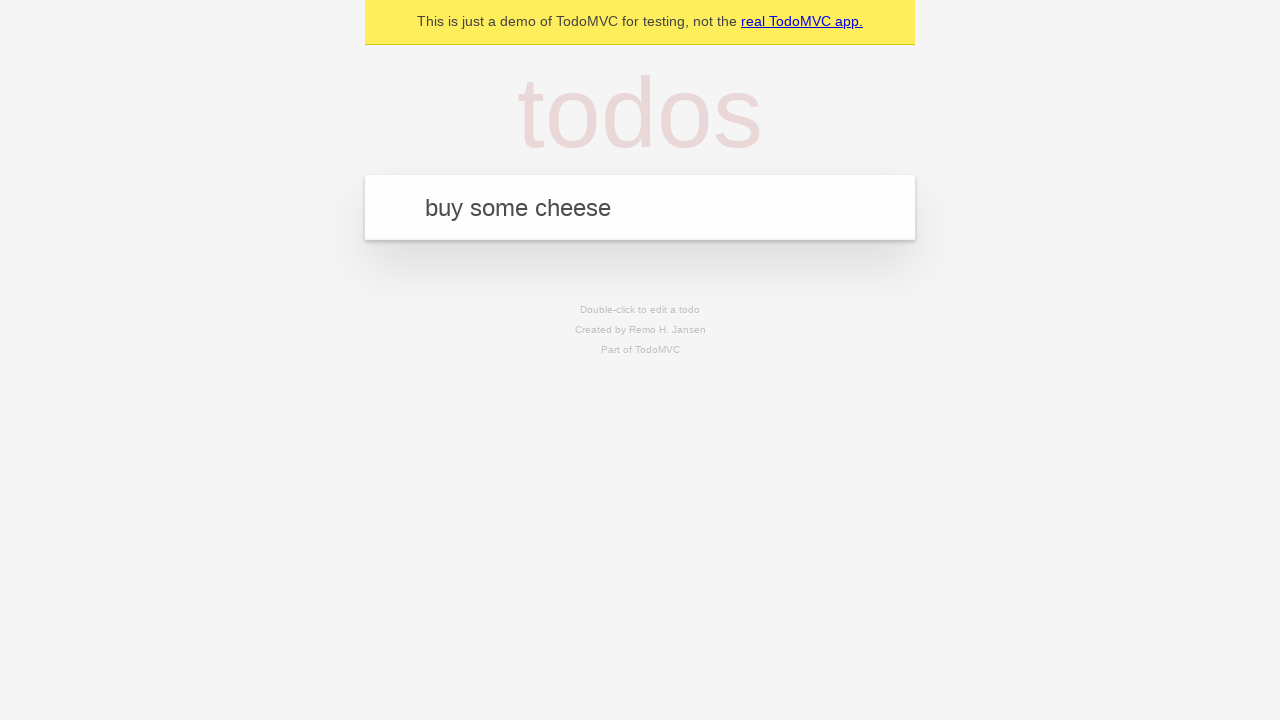

Pressed Enter to create first todo on .new-todo
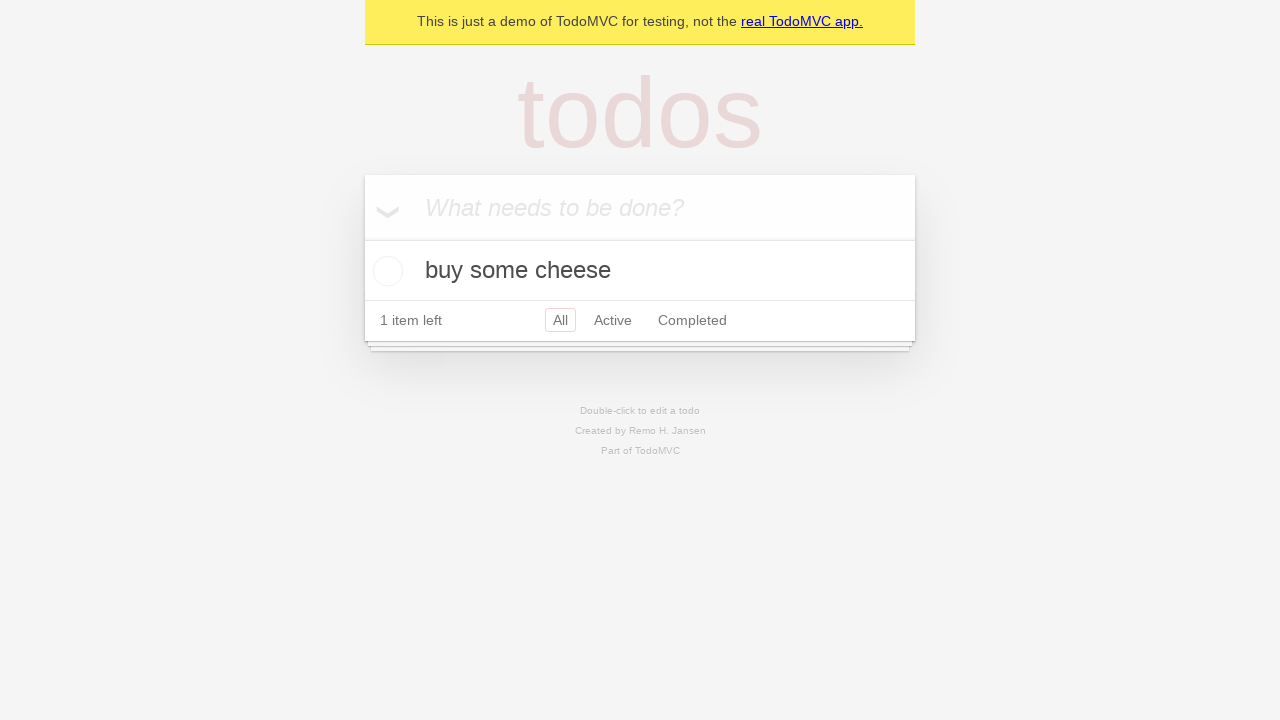

Filled second todo with 'feed the cat' on .new-todo
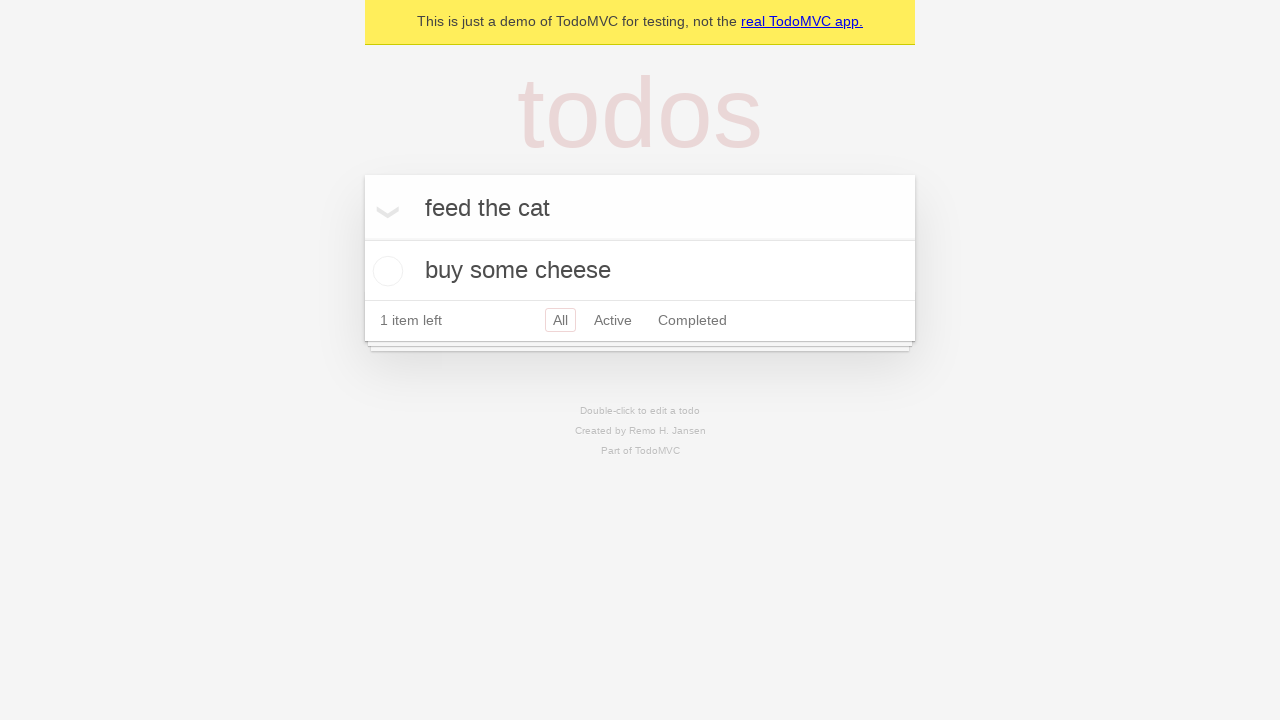

Pressed Enter to create second todo on .new-todo
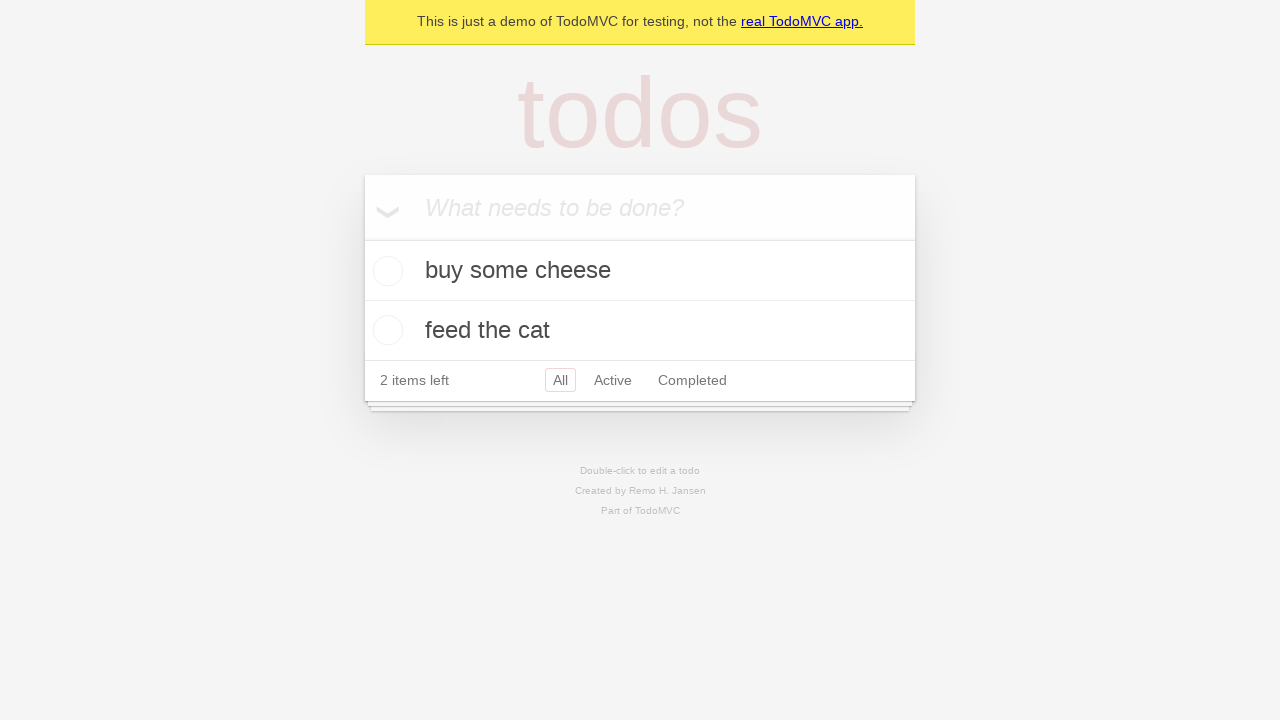

Filled third todo with 'book a doctors appointment' on .new-todo
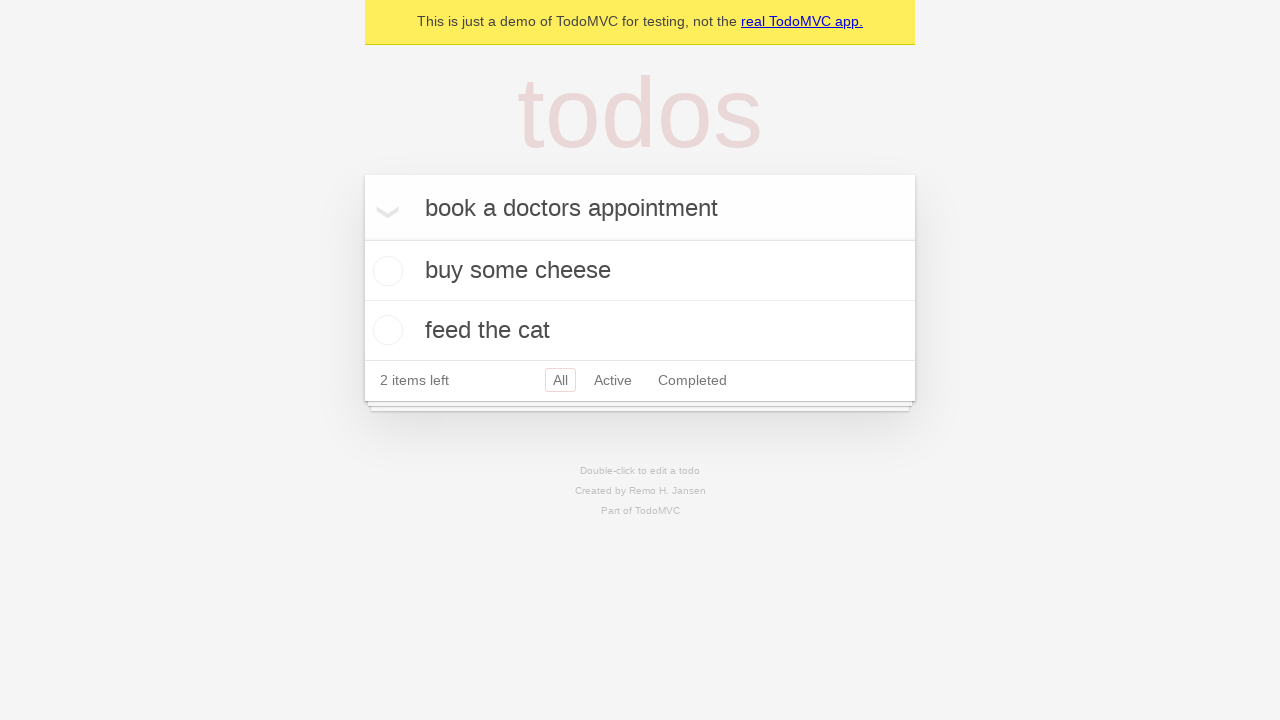

Pressed Enter to create third todo on .new-todo
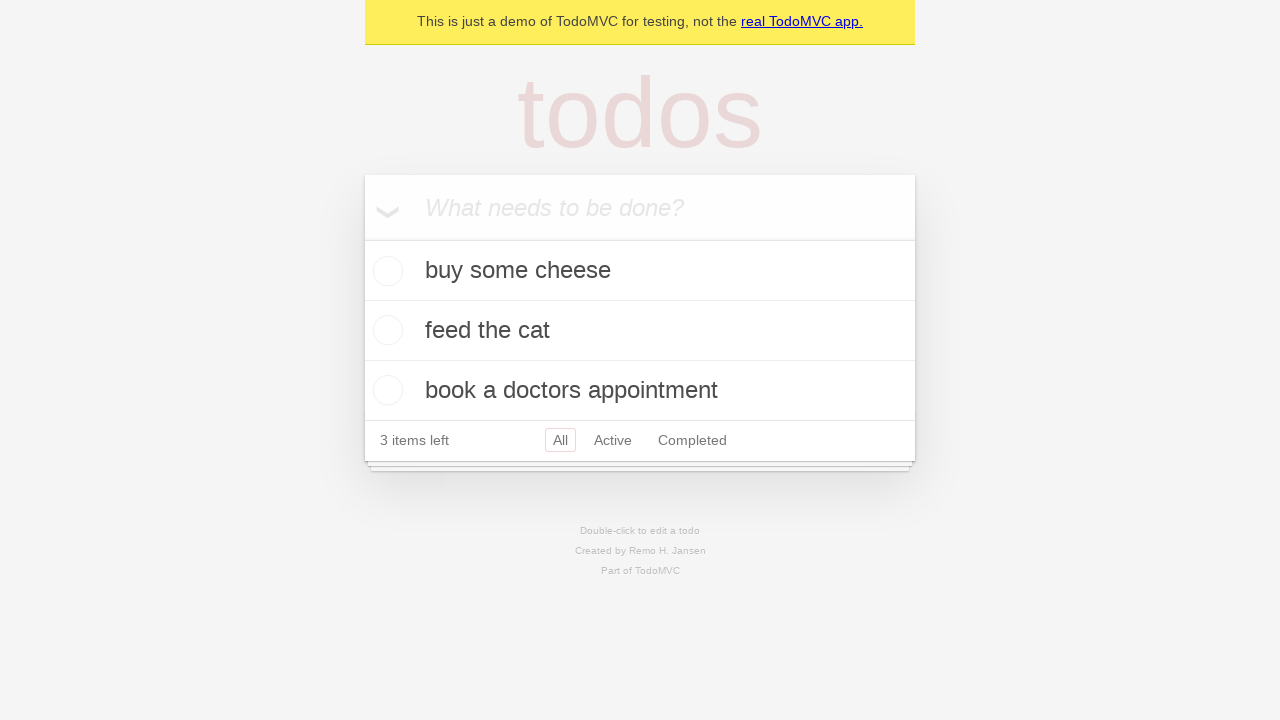

Double-clicked second todo to enter edit mode at (640, 331) on .todo-list li >> nth=1
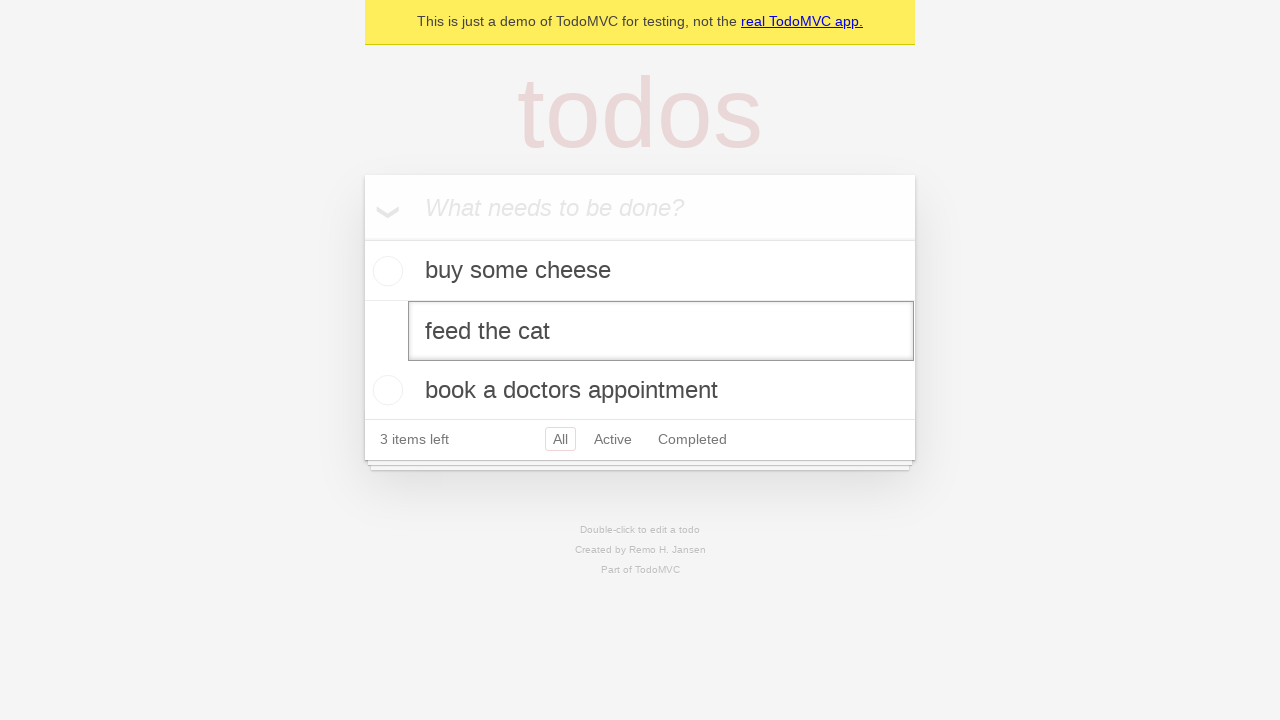

Filled edit field with 'buy some sausages' on .todo-list li >> nth=1 >> .edit
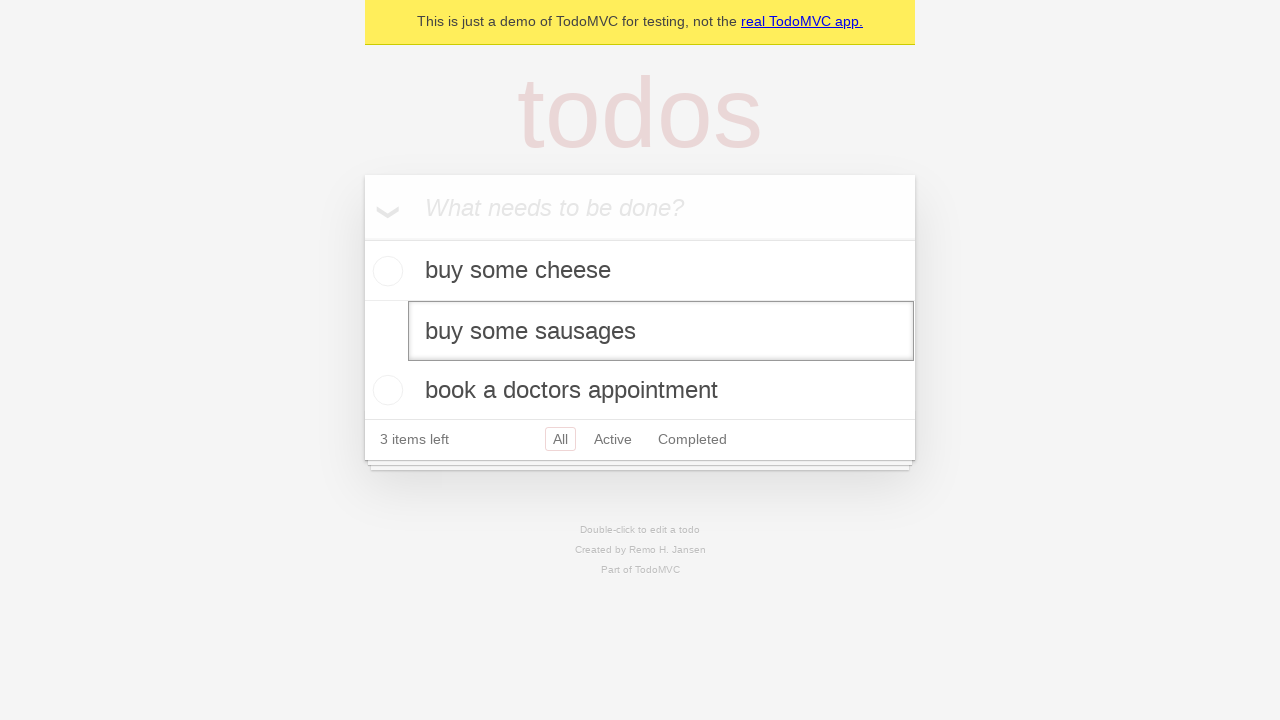

Dispatched blur event to save the edited todo
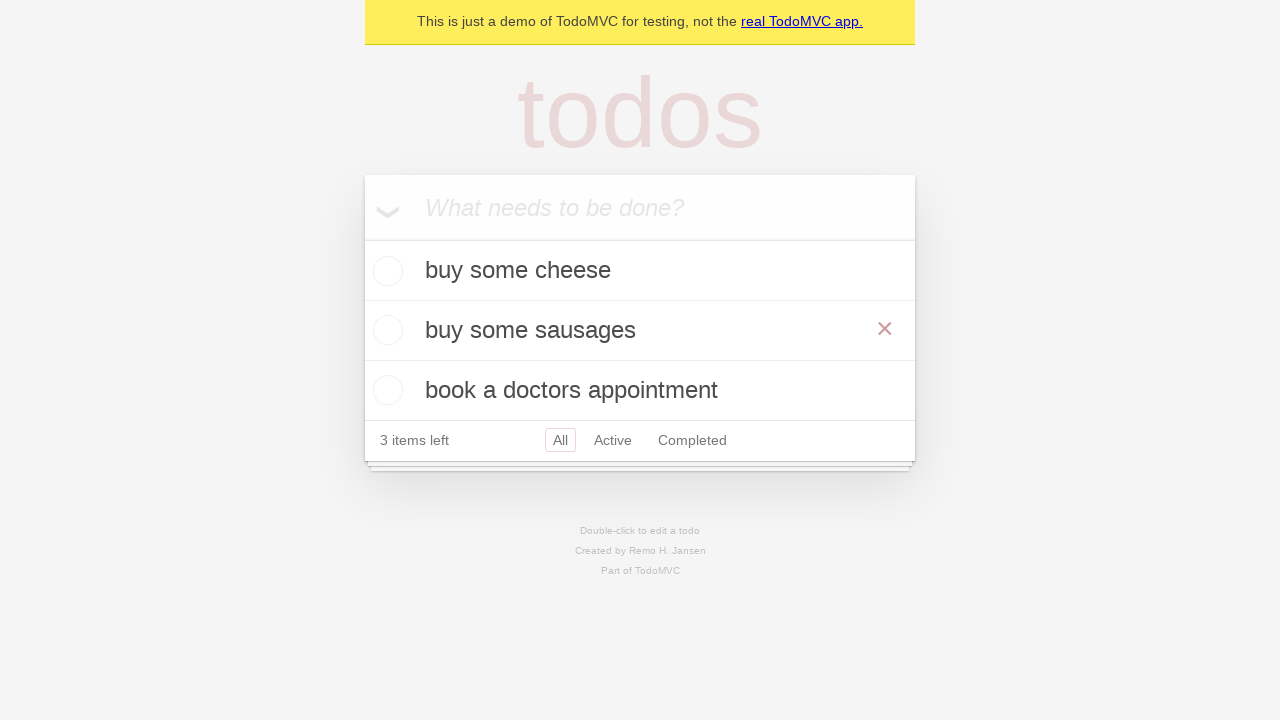

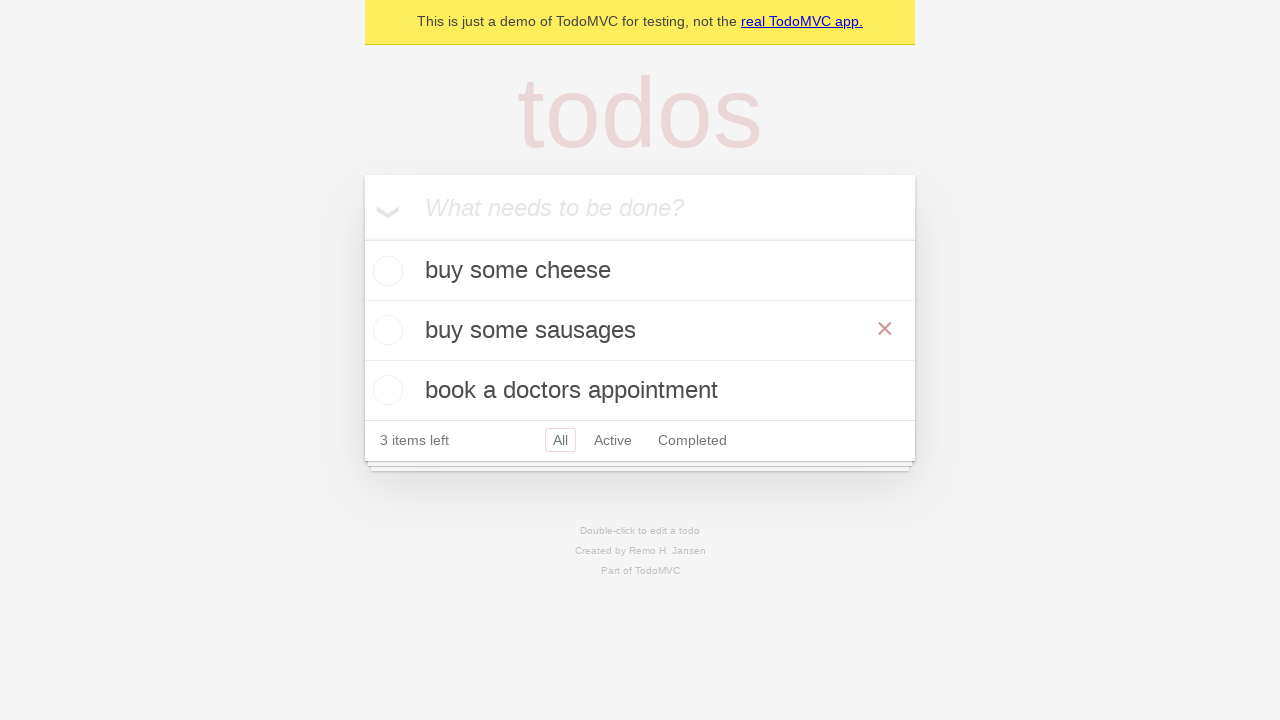